Tests that pressing Escape cancels editing and restores original text

Starting URL: https://demo.playwright.dev/todomvc

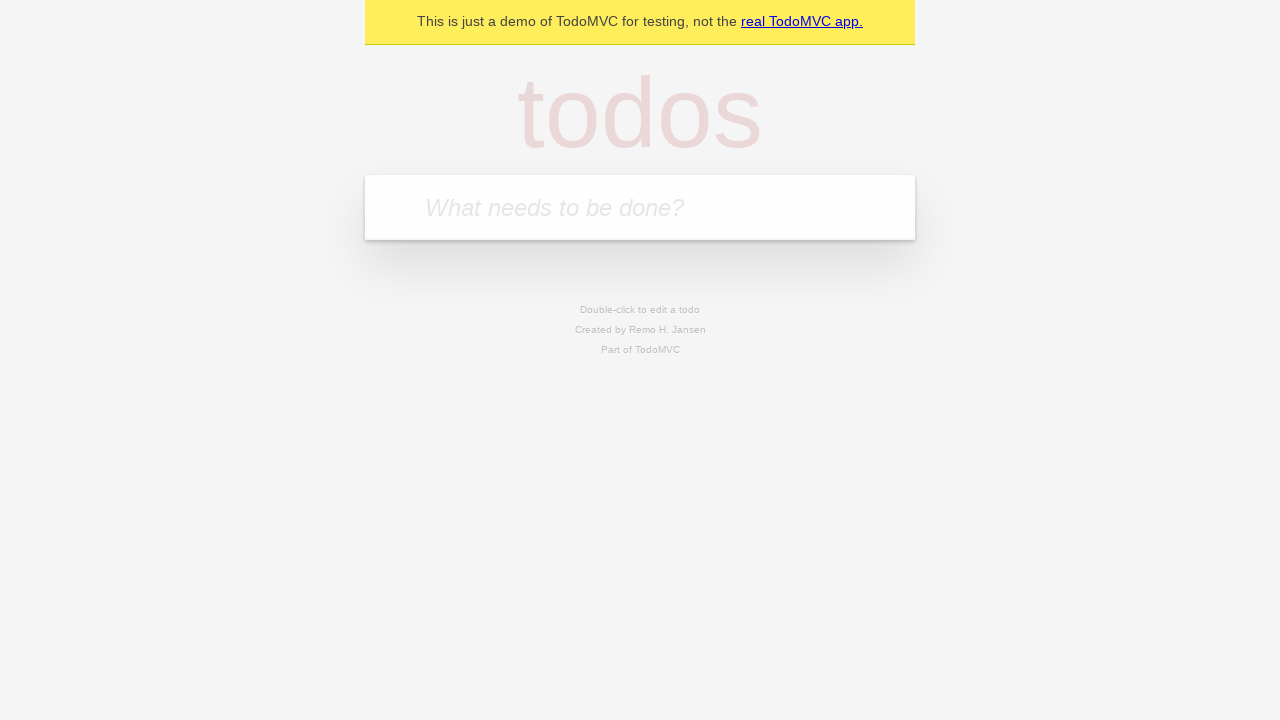

Filled todo input with 'buy some cheese' on internal:attr=[placeholder="What needs to be done?"i]
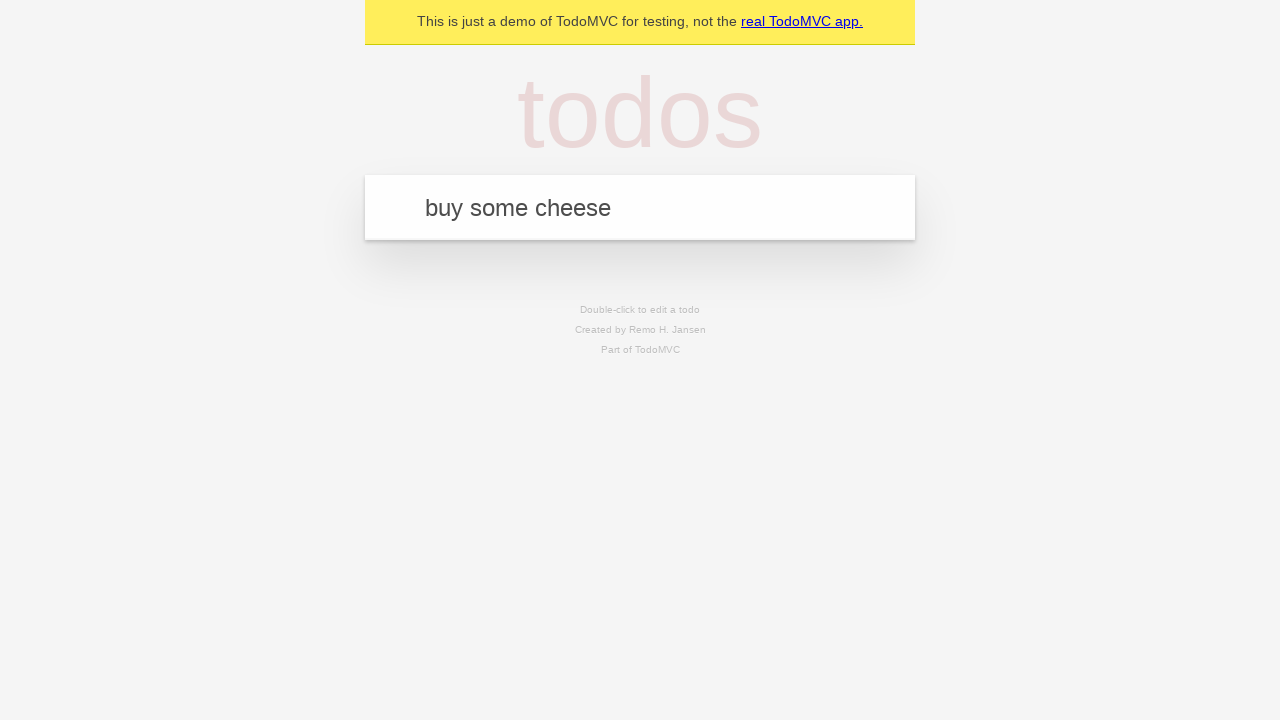

Pressed Enter to add first todo on internal:attr=[placeholder="What needs to be done?"i]
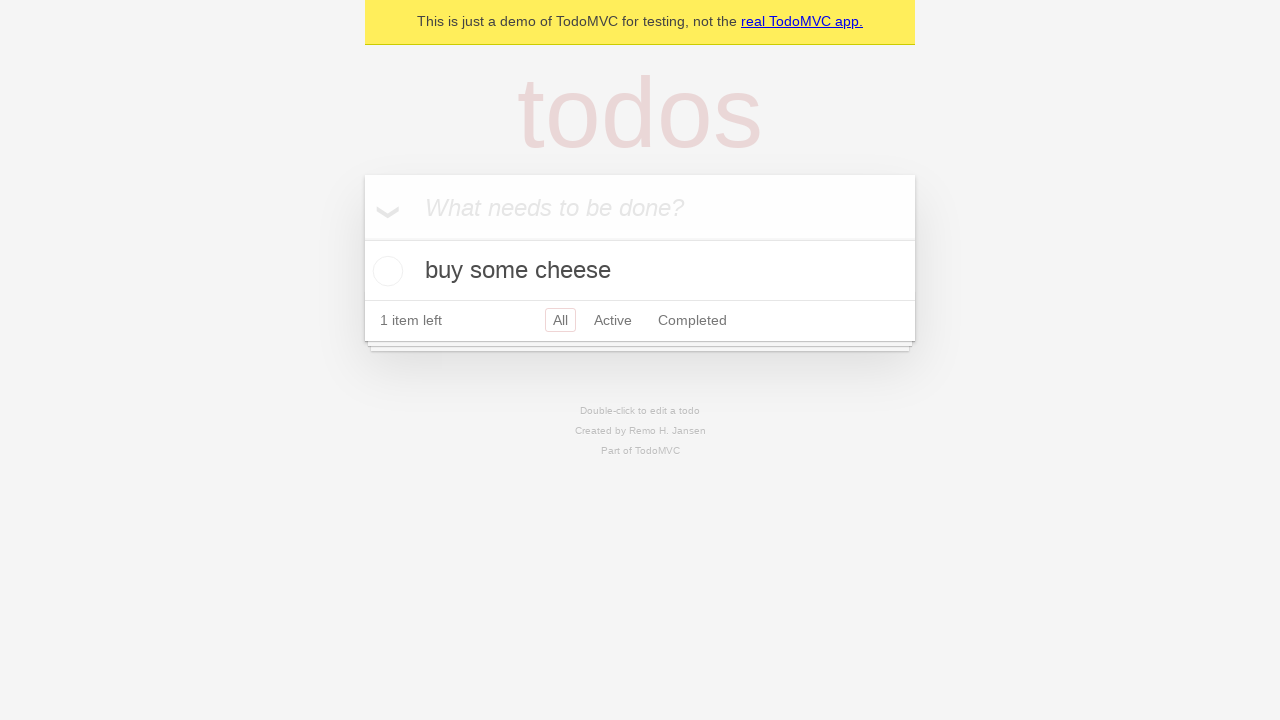

Filled todo input with 'feed the cat' on internal:attr=[placeholder="What needs to be done?"i]
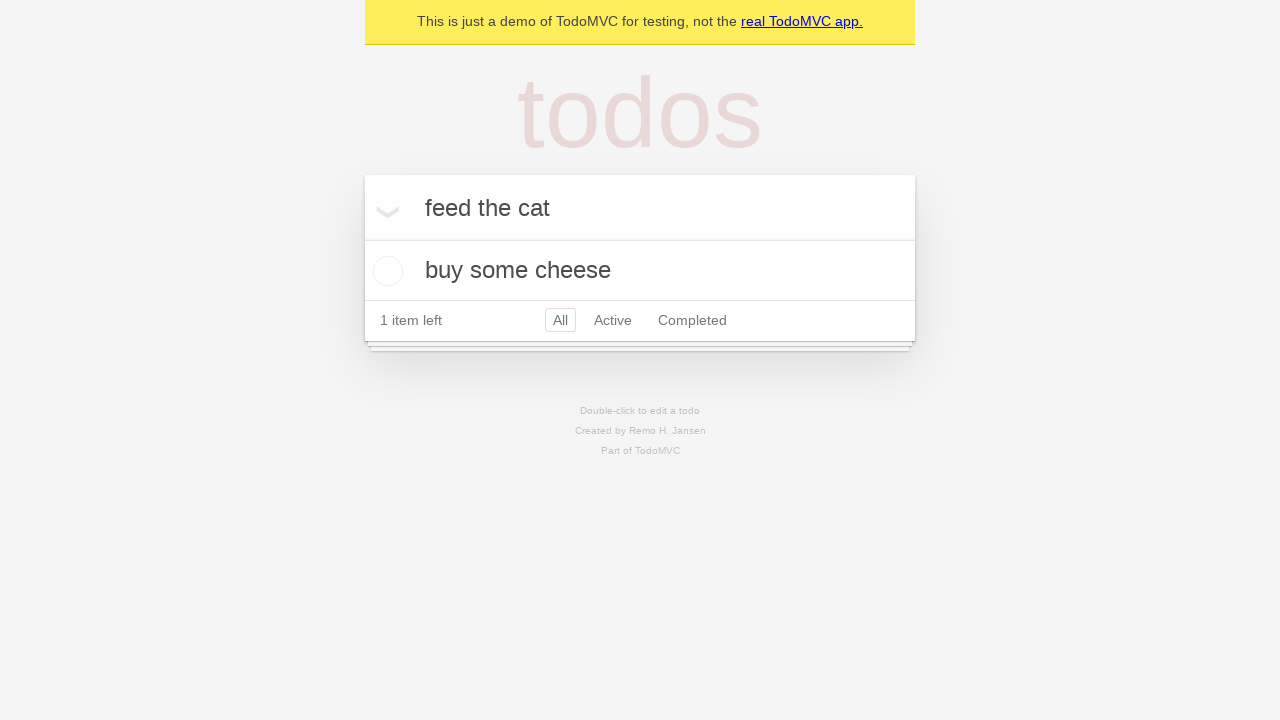

Pressed Enter to add second todo on internal:attr=[placeholder="What needs to be done?"i]
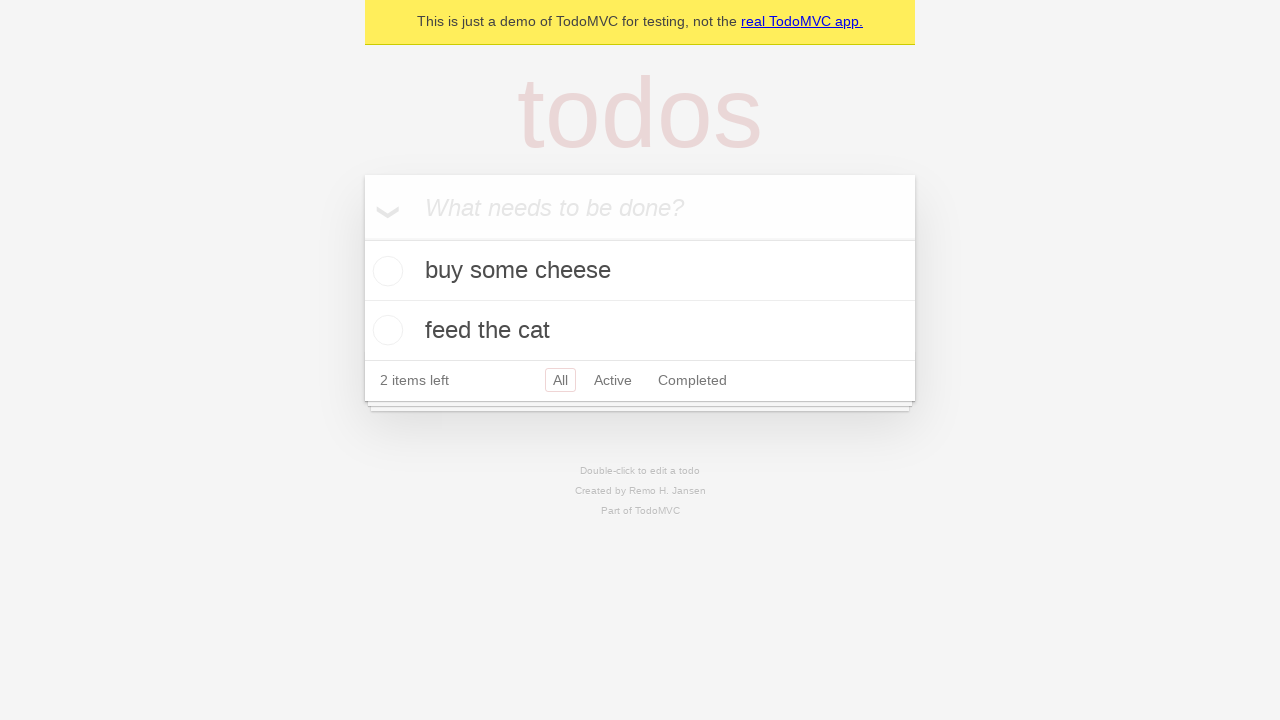

Filled todo input with 'book a doctors appointment' on internal:attr=[placeholder="What needs to be done?"i]
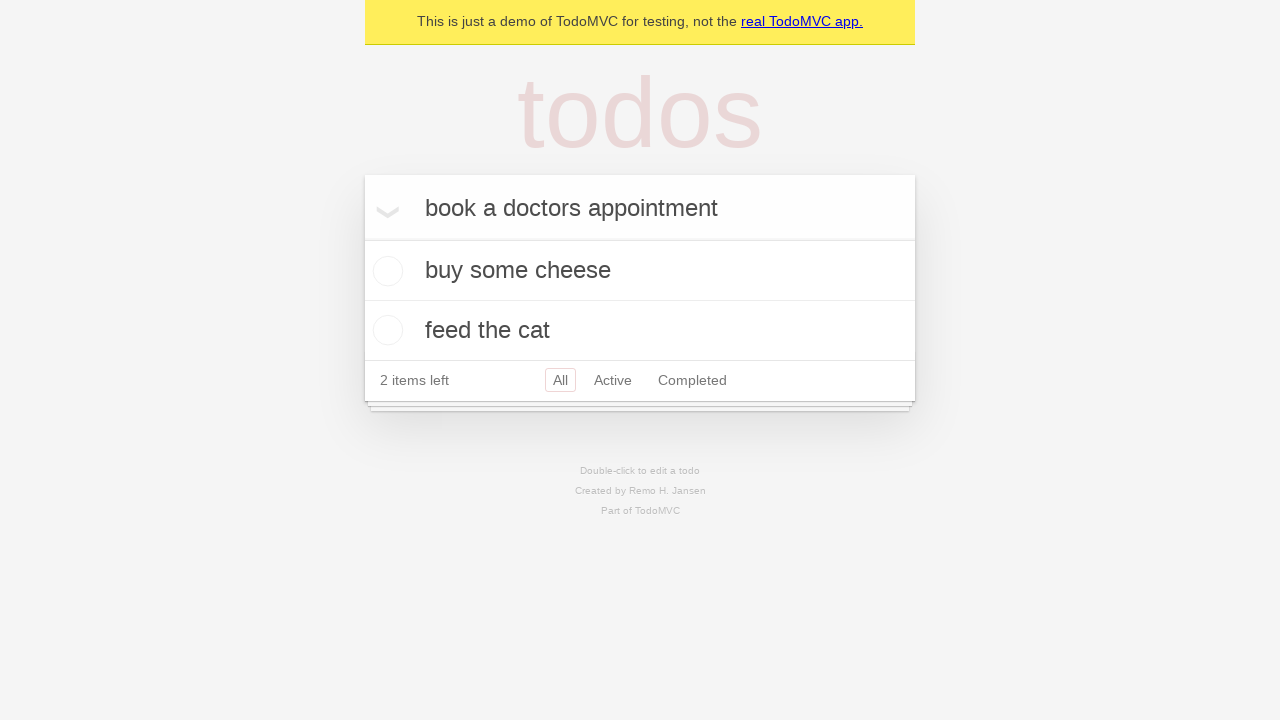

Pressed Enter to add third todo on internal:attr=[placeholder="What needs to be done?"i]
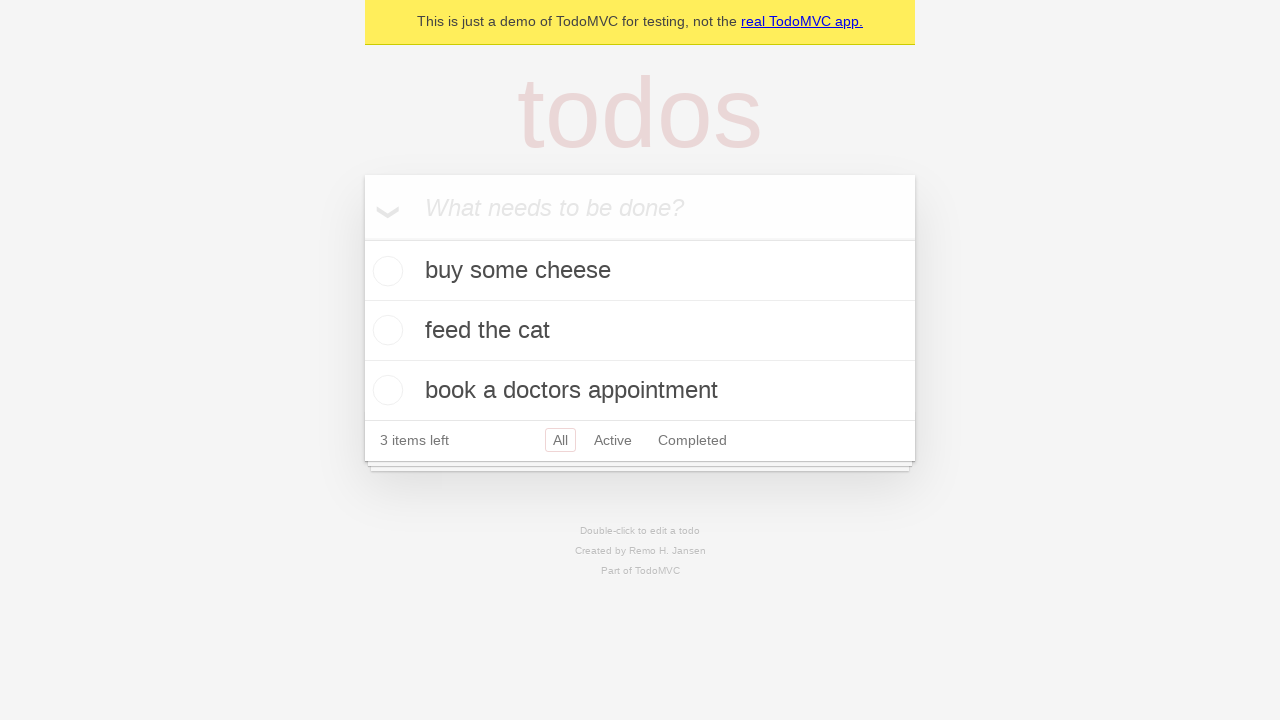

Double-clicked second todo item to enter edit mode at (640, 331) on internal:testid=[data-testid="todo-item"s] >> nth=1
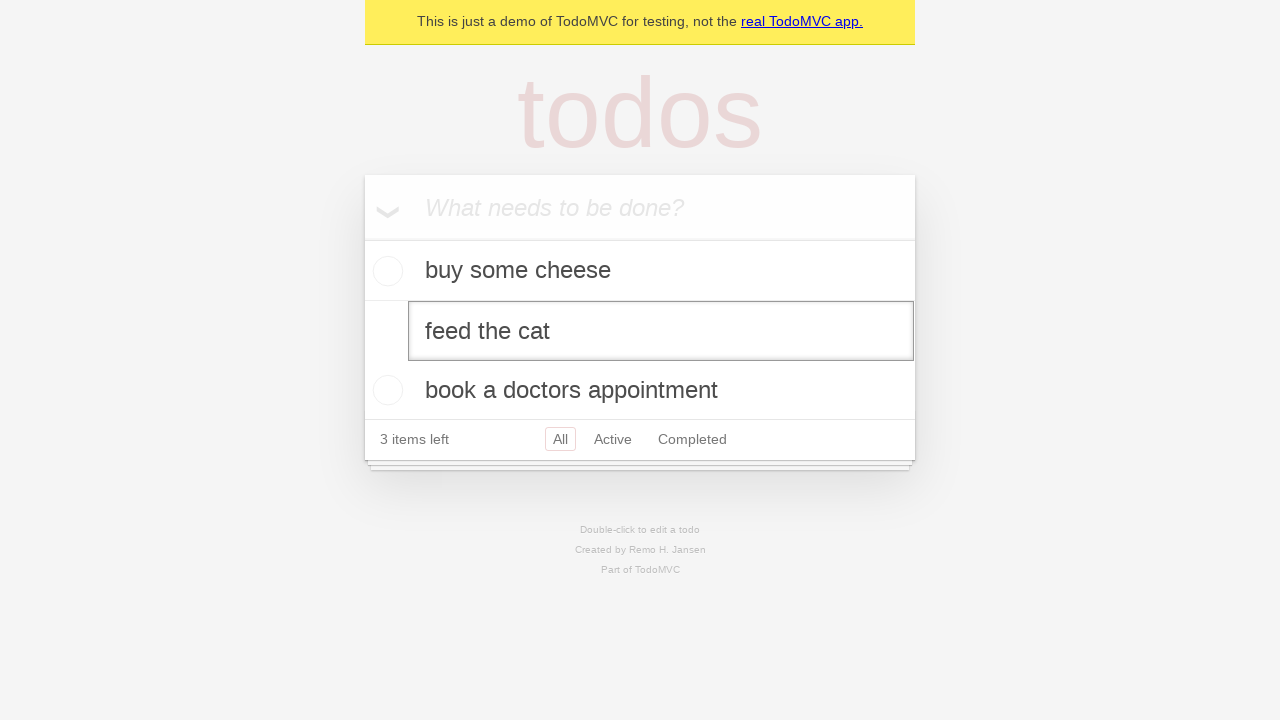

Filled edit textbox with 'buy some sausages' on internal:testid=[data-testid="todo-item"s] >> nth=1 >> internal:role=textbox[nam
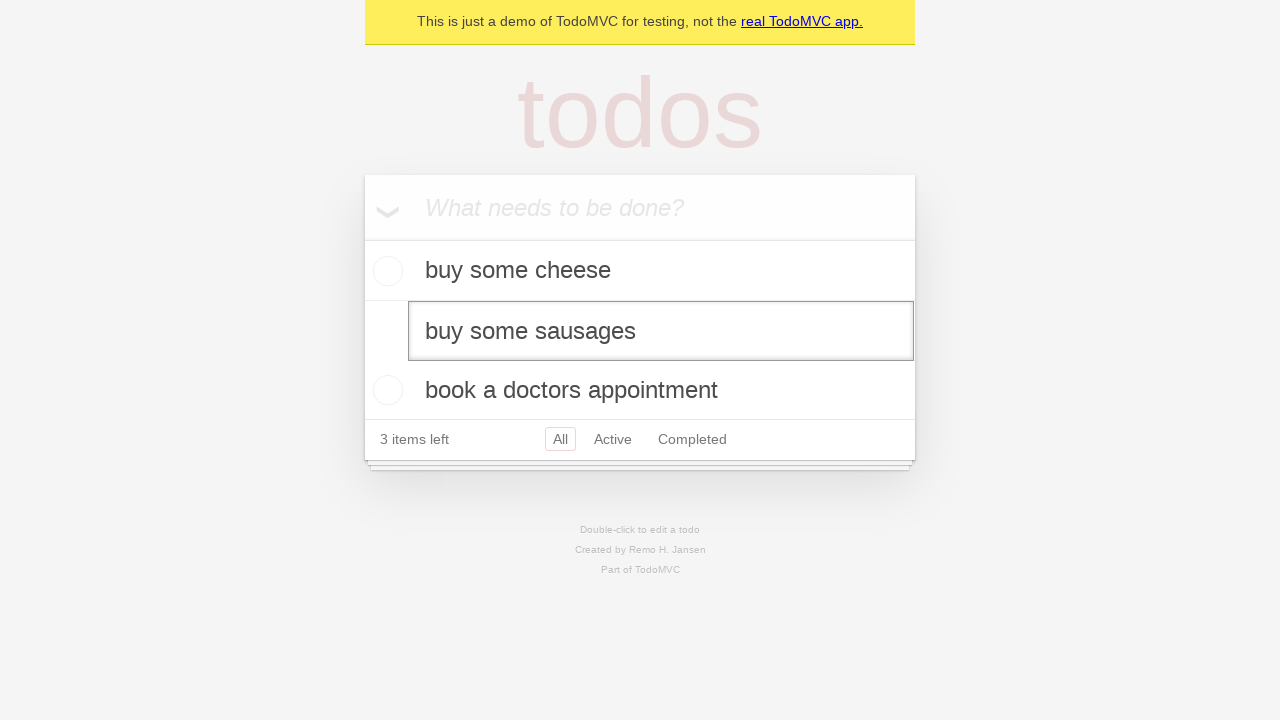

Pressed Escape to cancel edit and restore original text on internal:testid=[data-testid="todo-item"s] >> nth=1 >> internal:role=textbox[nam
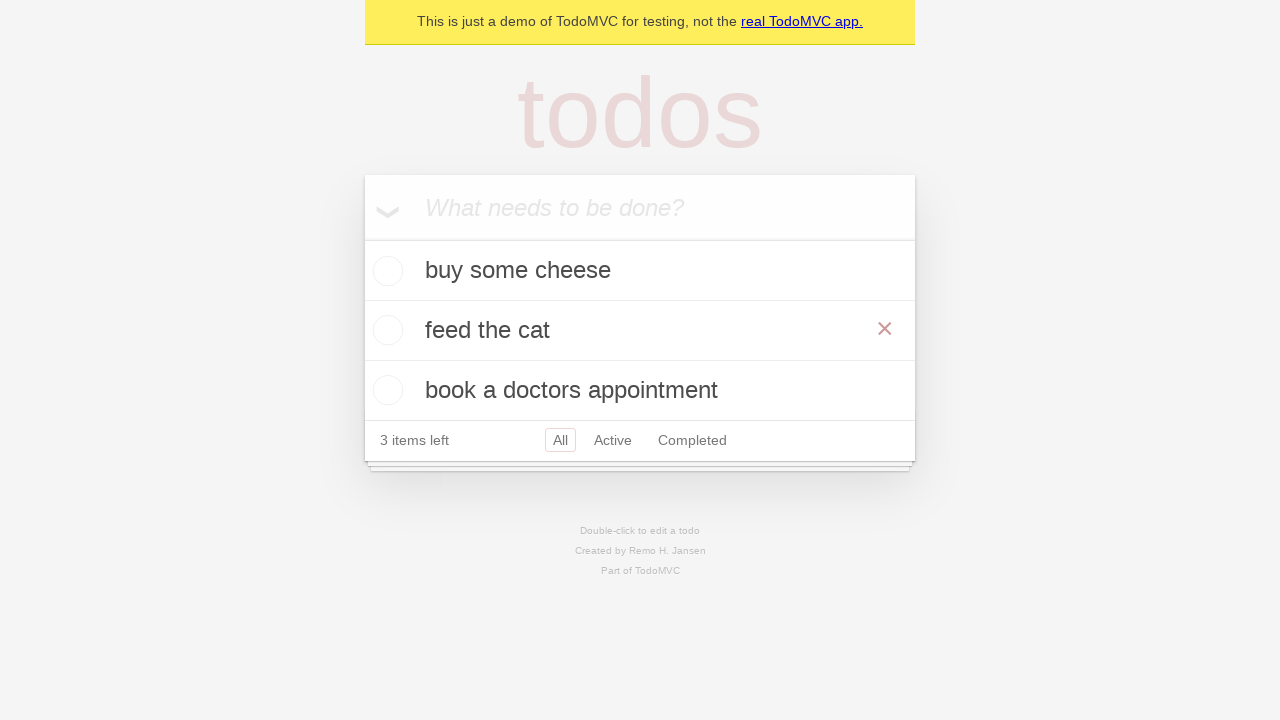

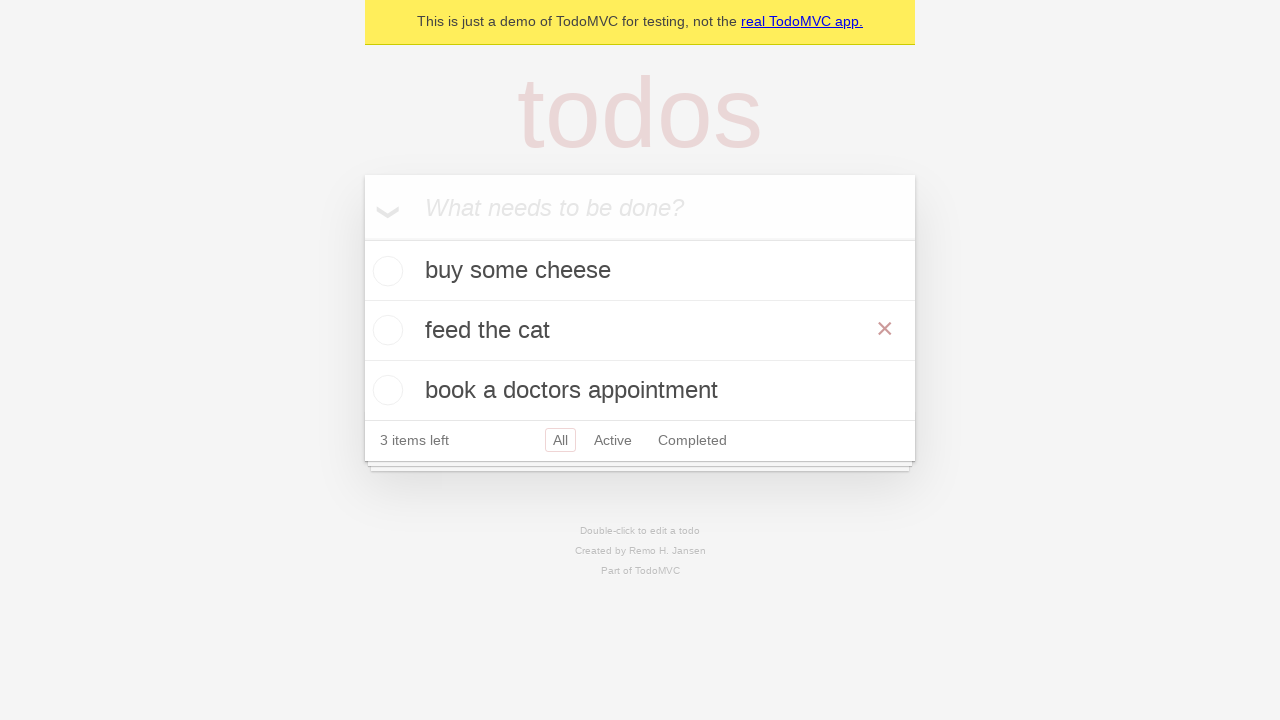